Tests the directory page pagination by clicking the "Load More" button multiple times to load additional employee listings, scrolling to the button before each click.

Starting URL: https://www.rit.edu/dubai/directory

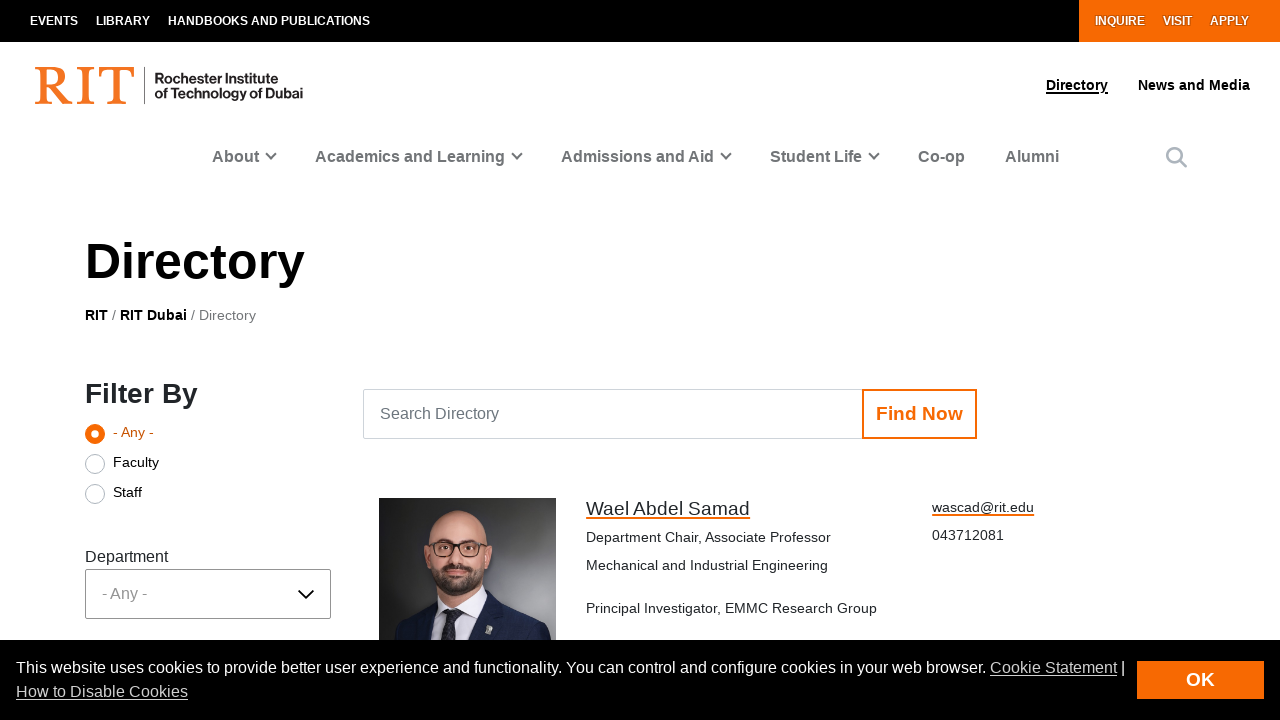

Navigated to RIT Dubai directory page
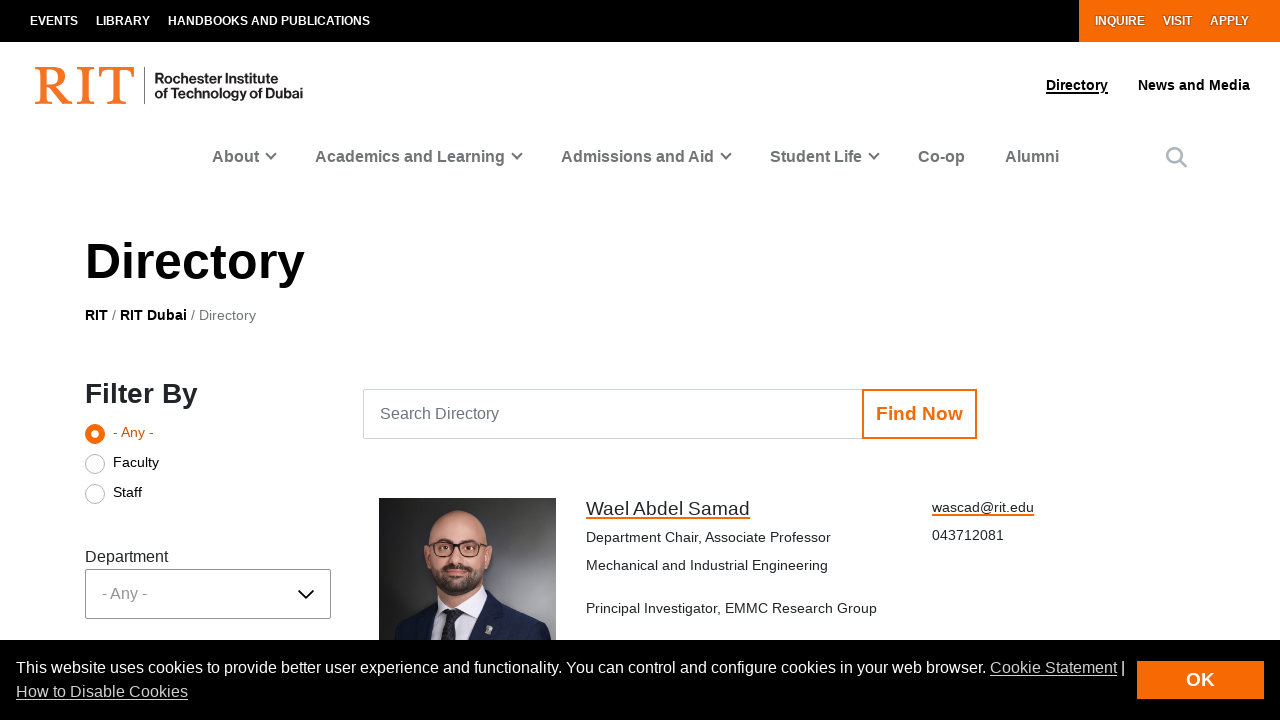

Located 'Load More' button (iteration 1)
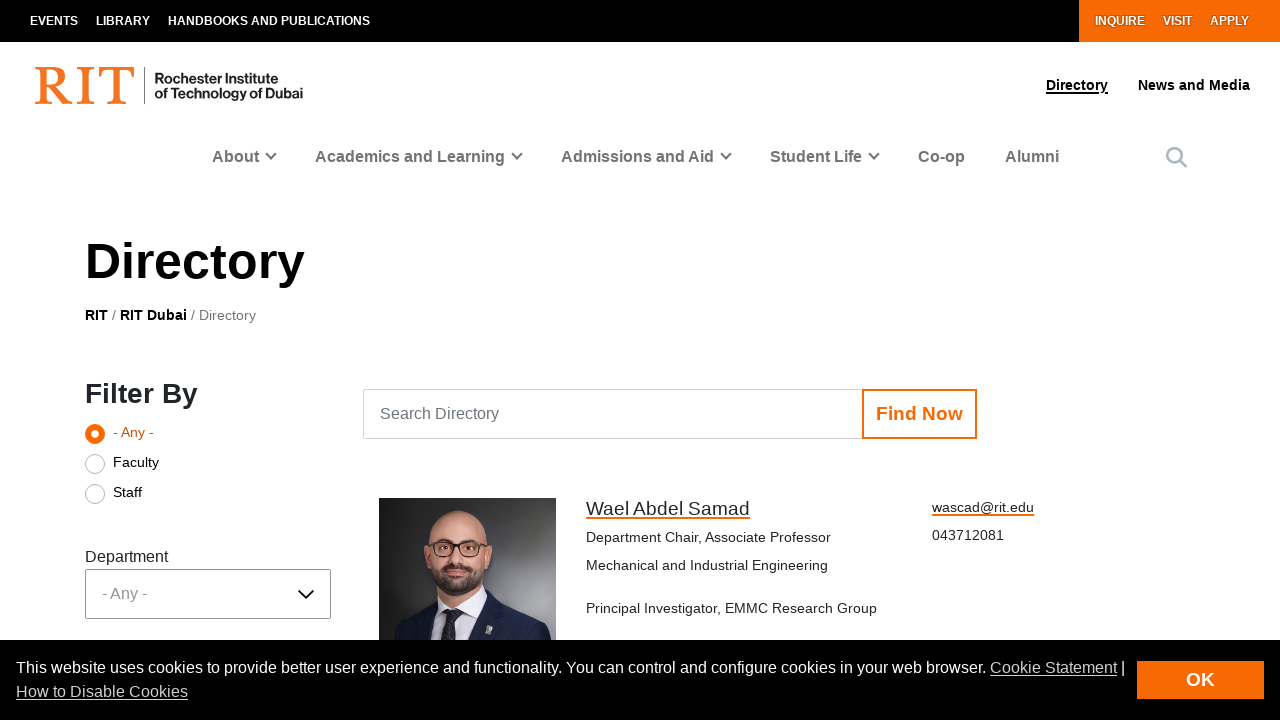

Scrolled 'Load More' button into view (iteration 1)
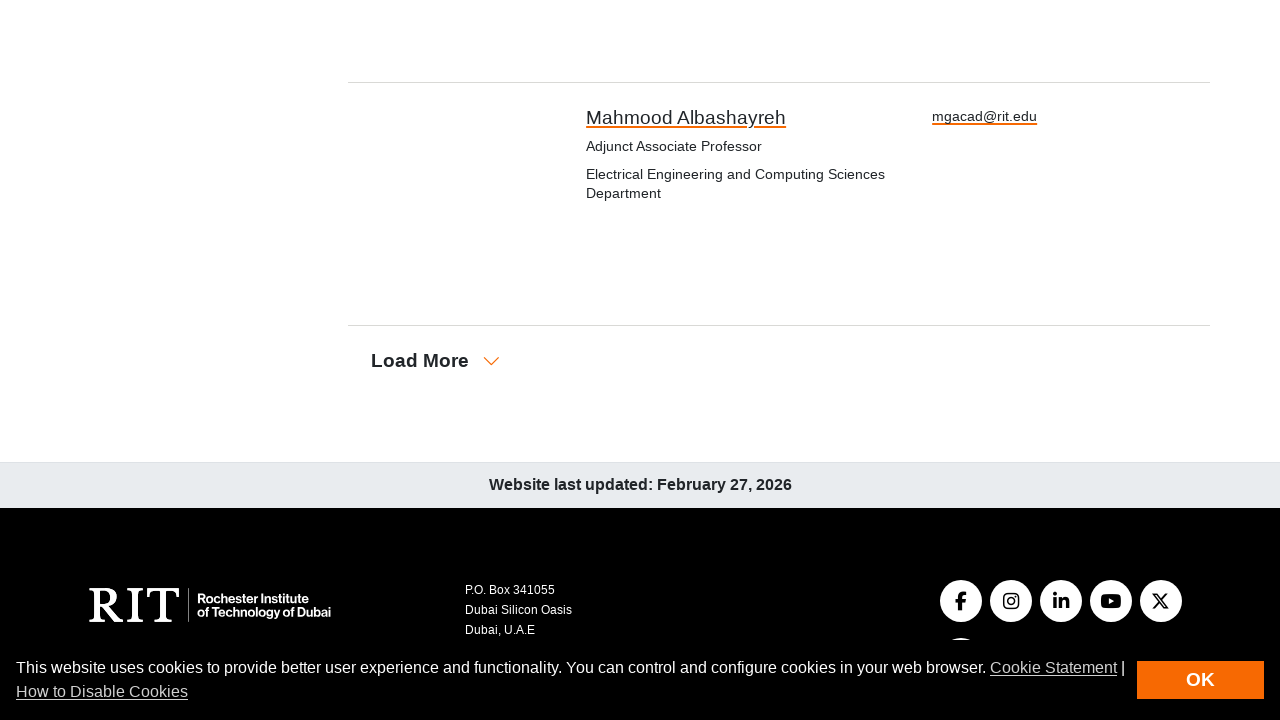

Clicked 'Load More' button (iteration 1) at (422, 361) on .see-more
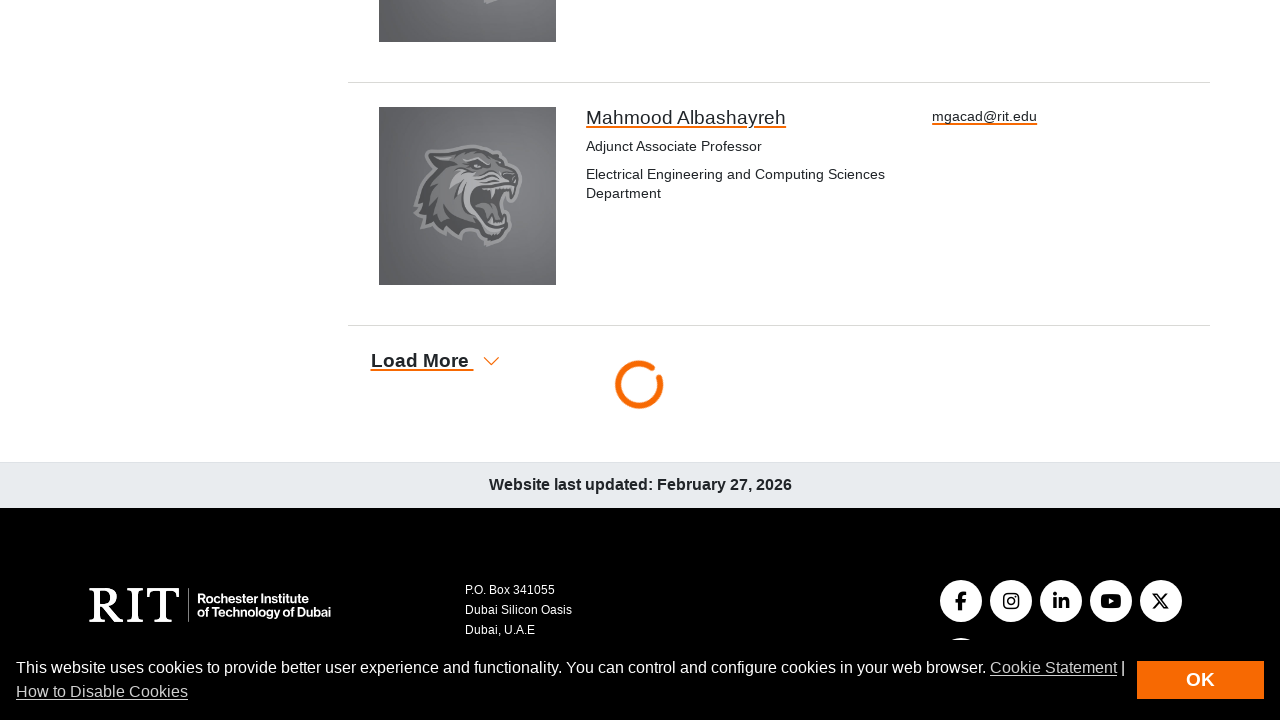

Waited 3 seconds for new directory entries to load (iteration 1)
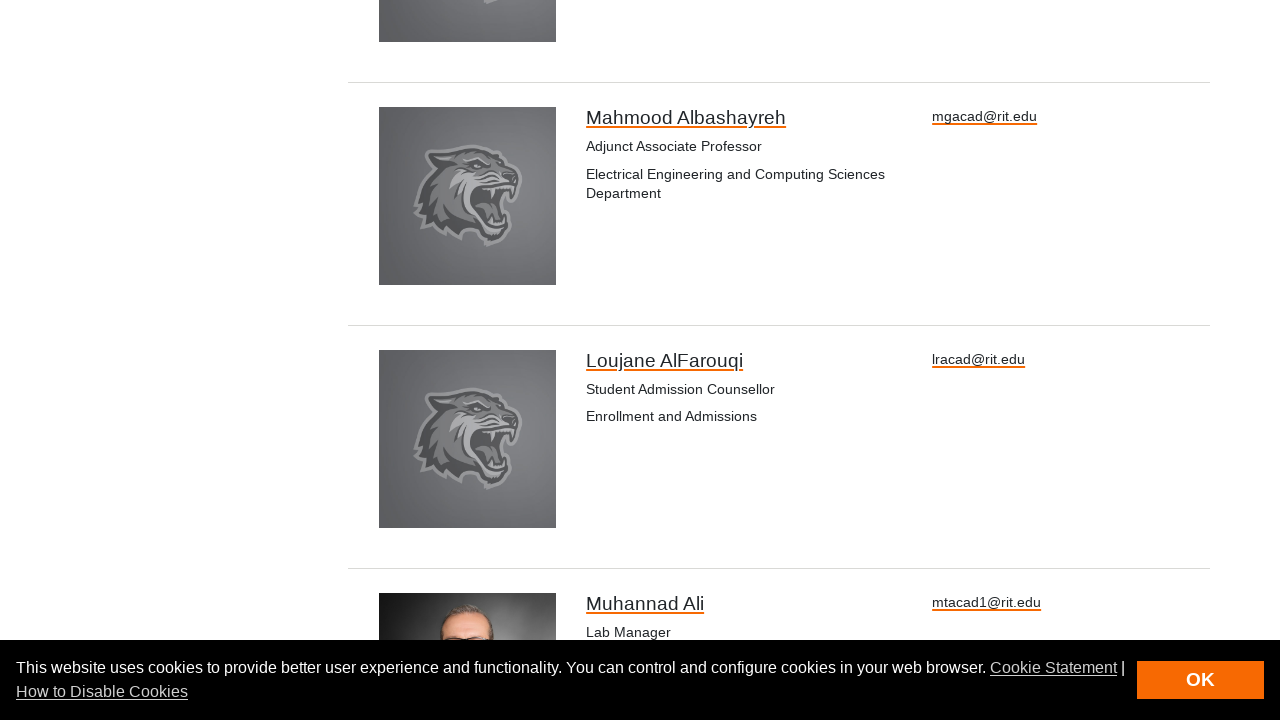

Located 'Load More' button (iteration 2)
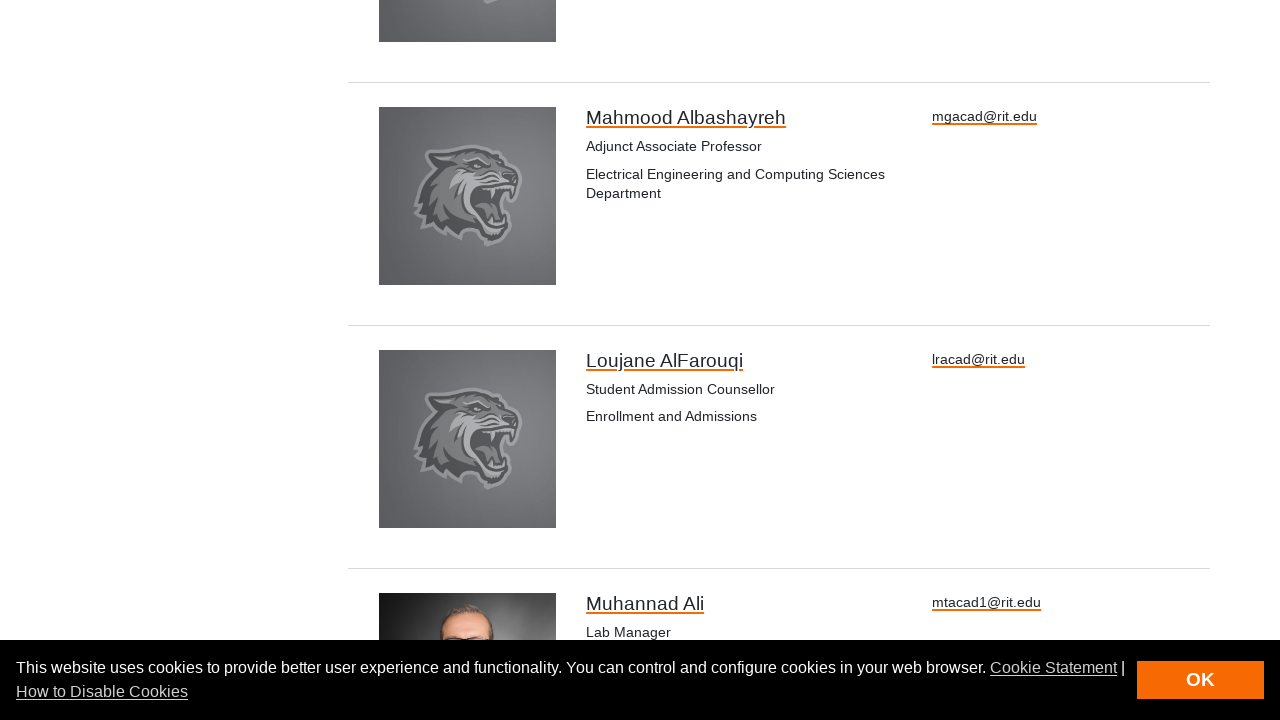

Scrolled 'Load More' button into view (iteration 2)
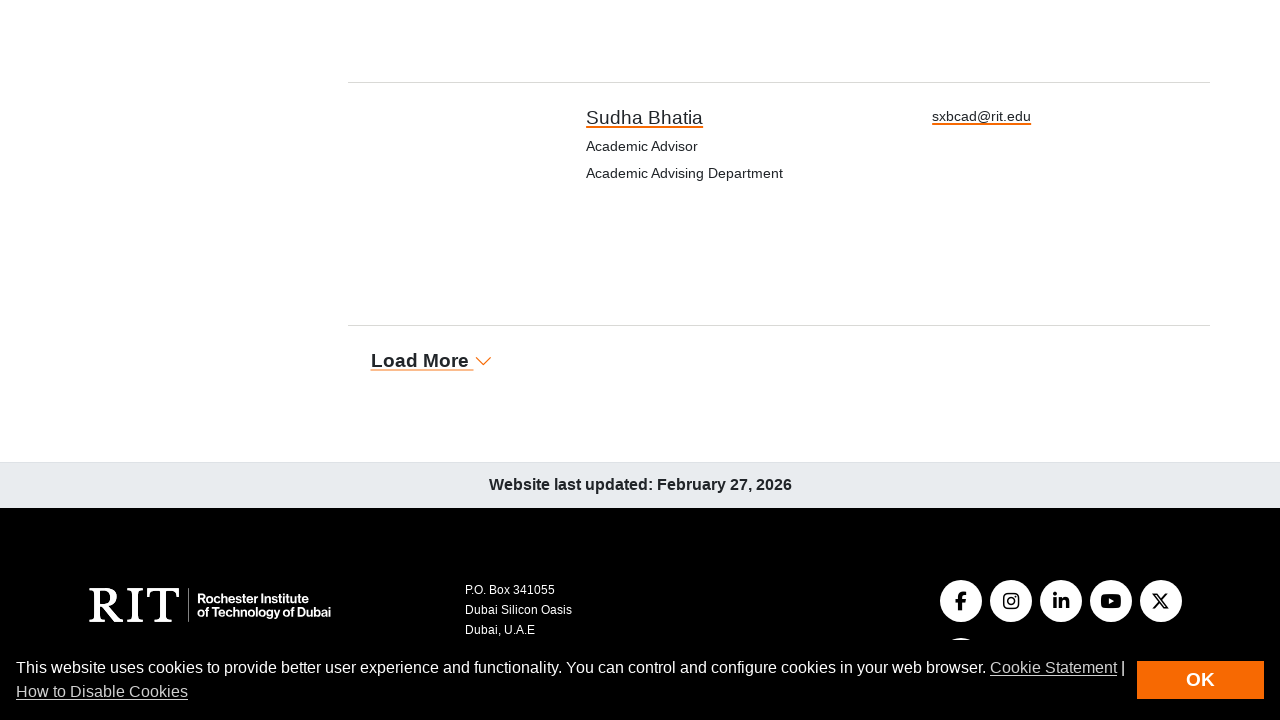

Clicked 'Load More' button (iteration 2) at (422, 360) on .see-more
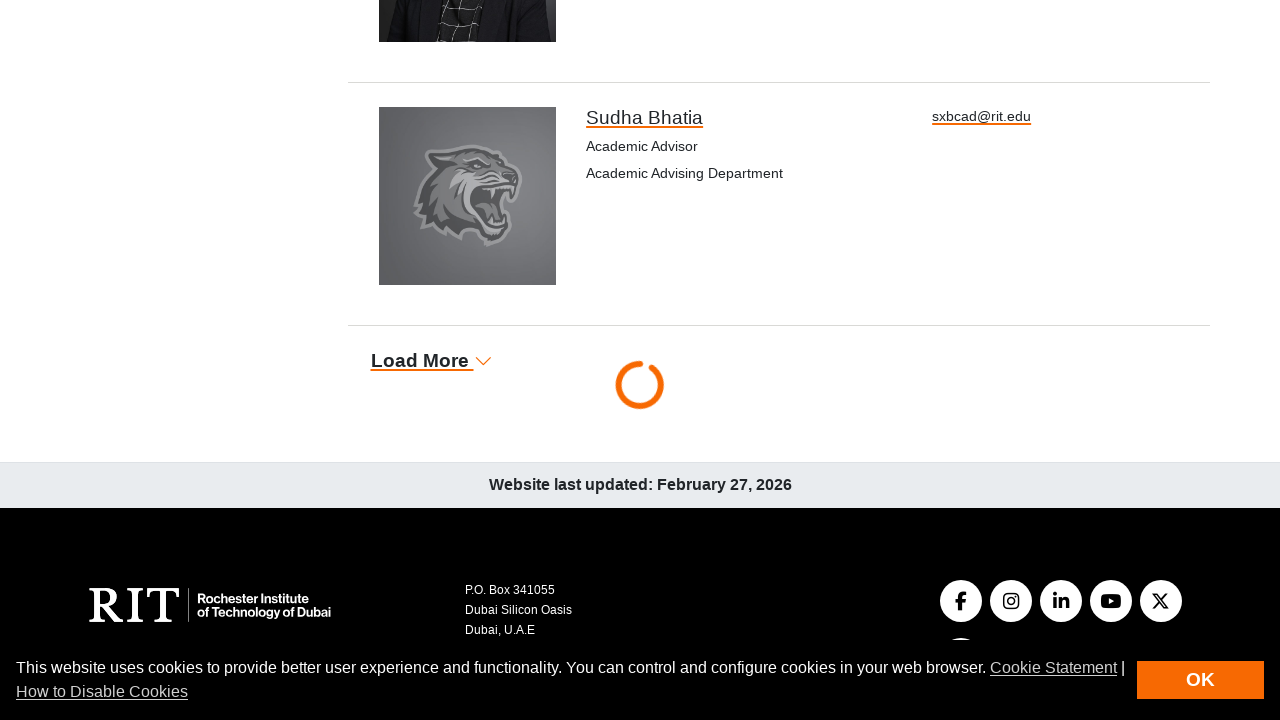

Waited 3 seconds for new directory entries to load (iteration 2)
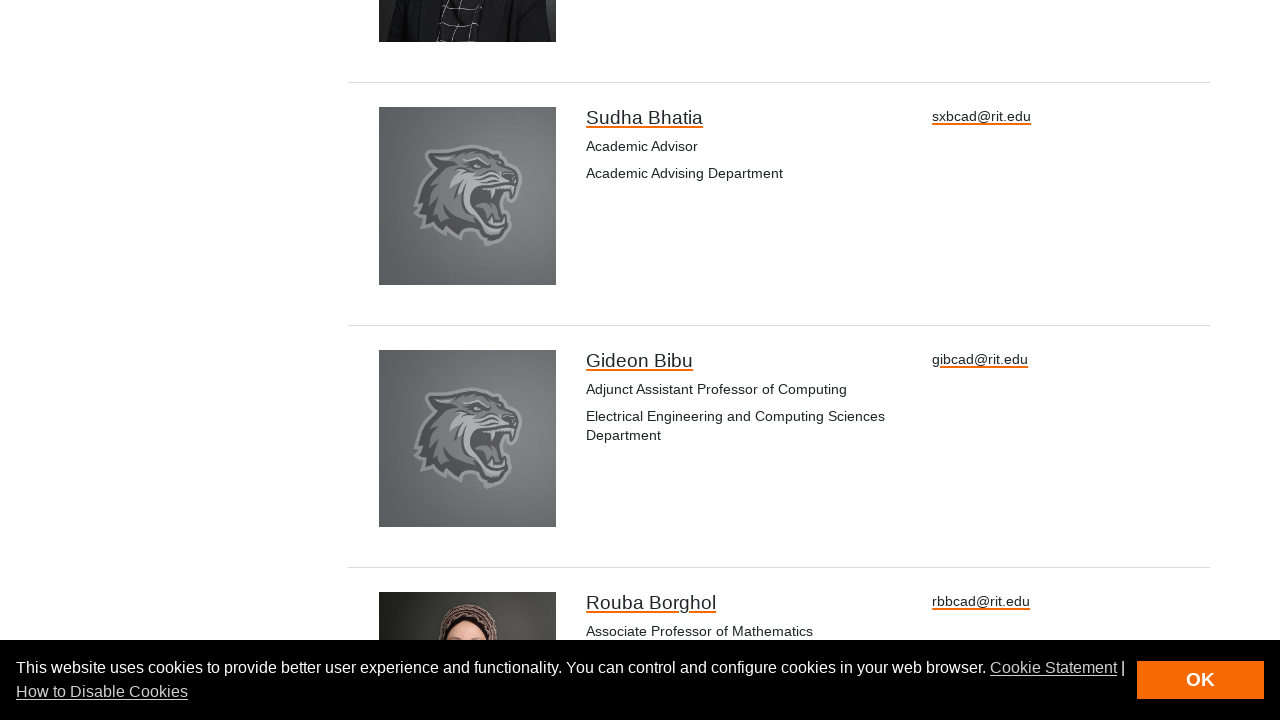

Located 'Load More' button (iteration 3)
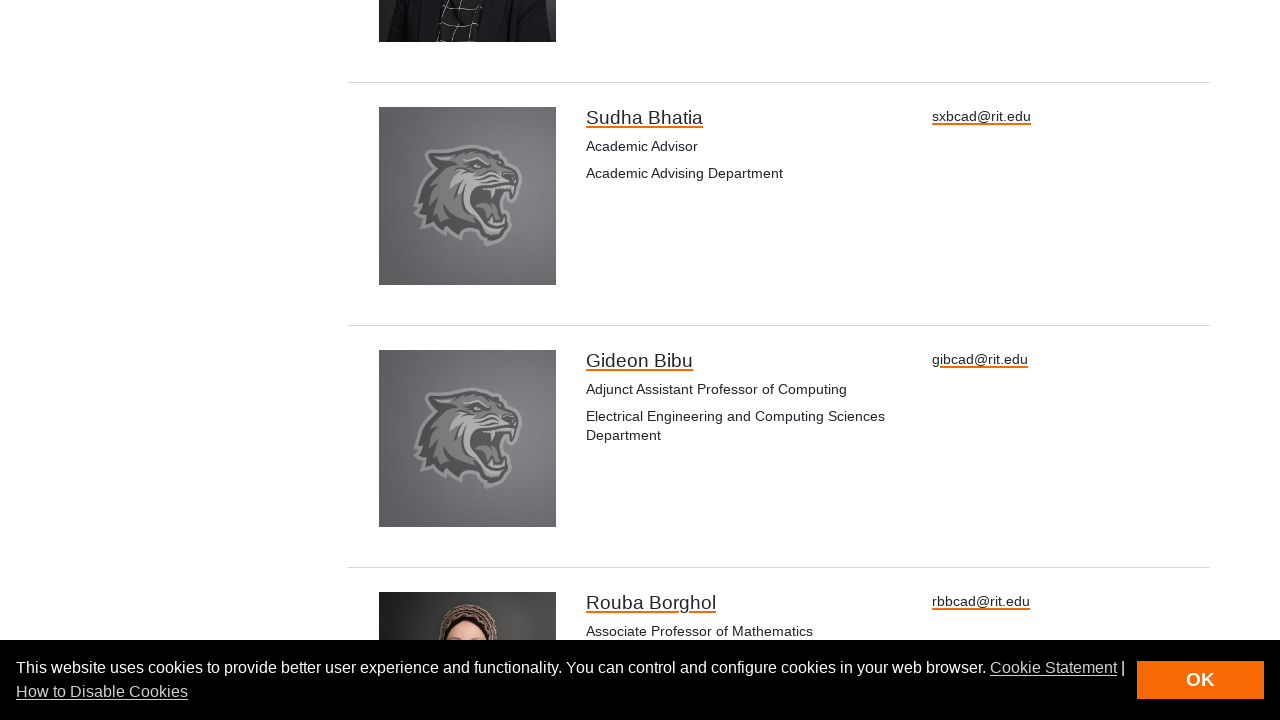

Scrolled 'Load More' button into view (iteration 3)
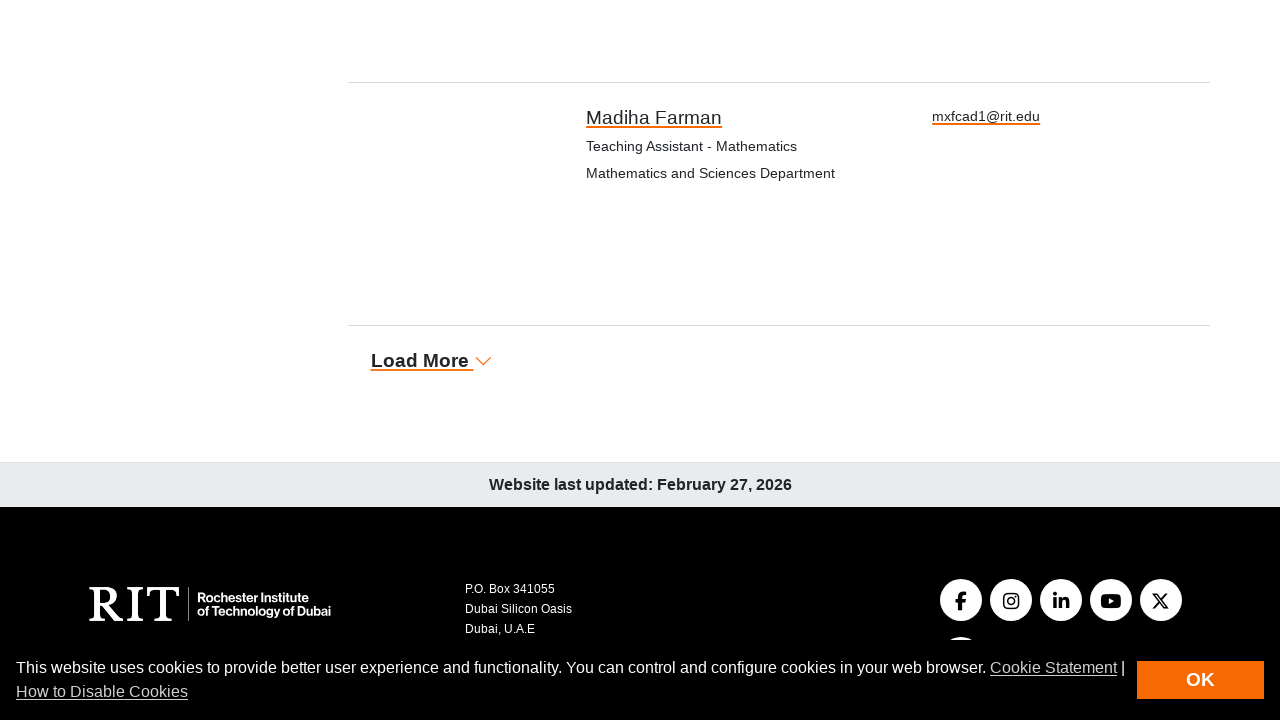

Clicked 'Load More' button (iteration 3) at (422, 360) on .see-more
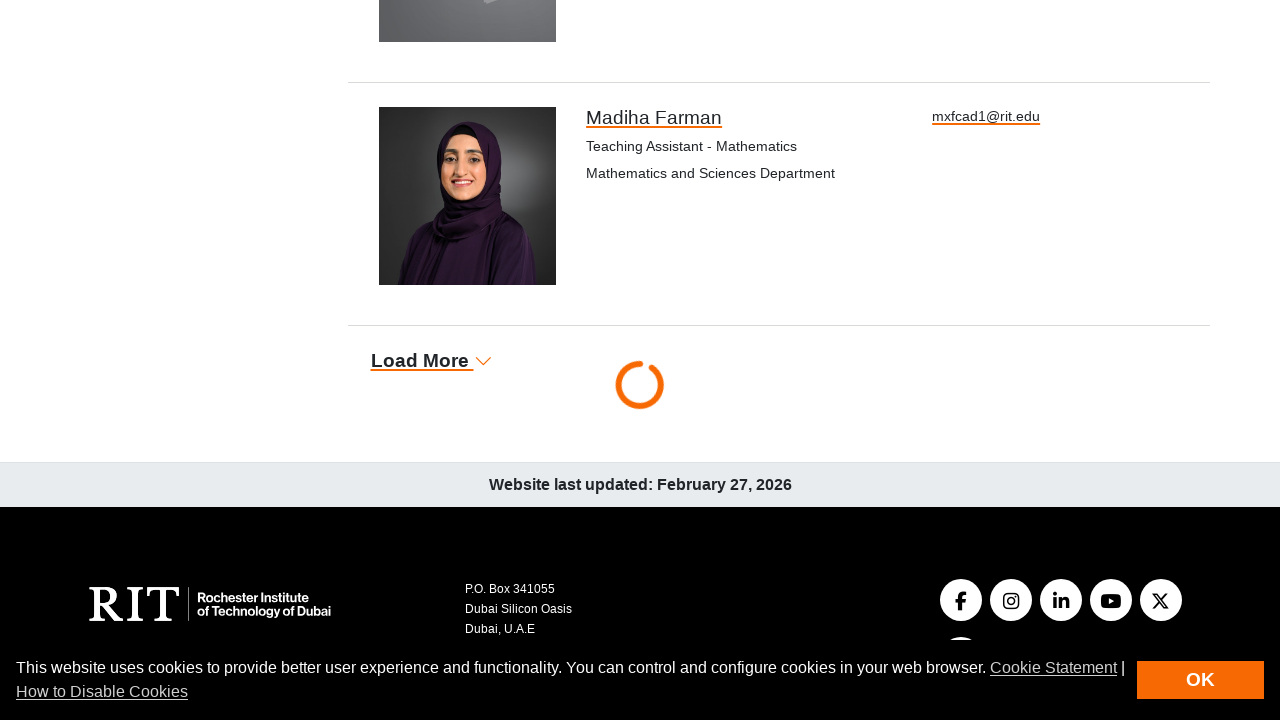

Waited 3 seconds for new directory entries to load (iteration 3)
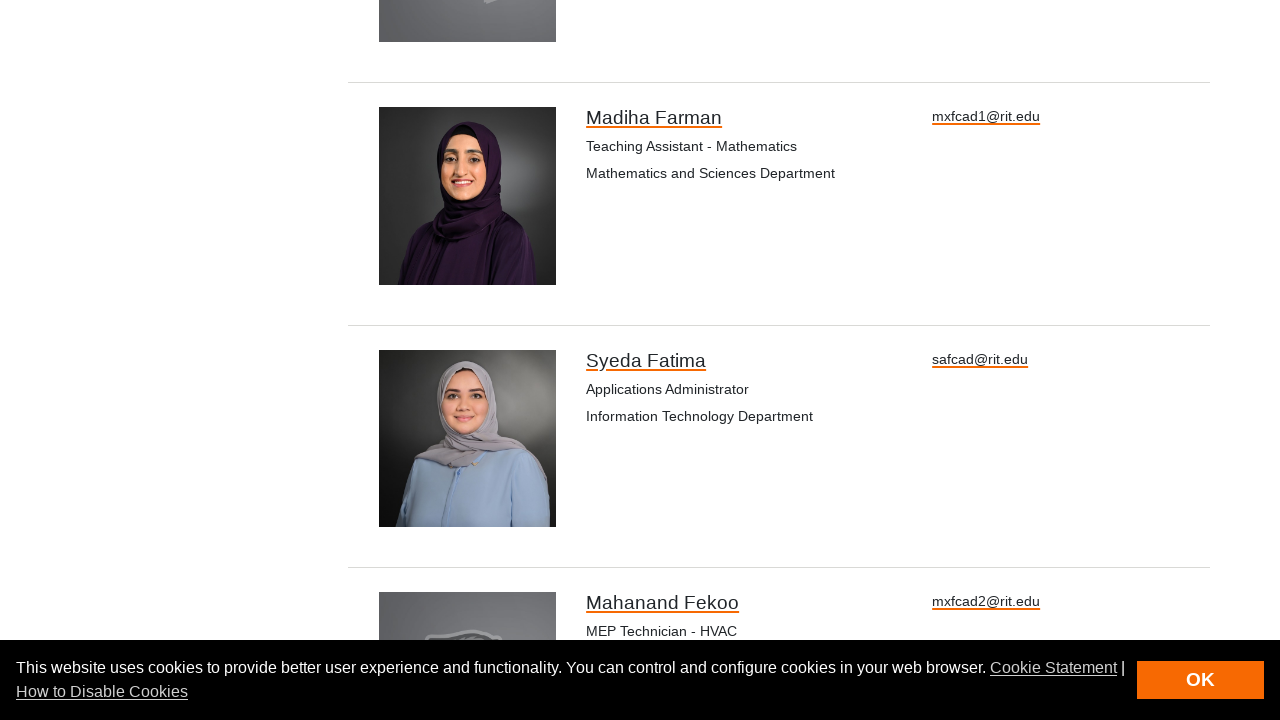

Located 'Load More' button (iteration 4)
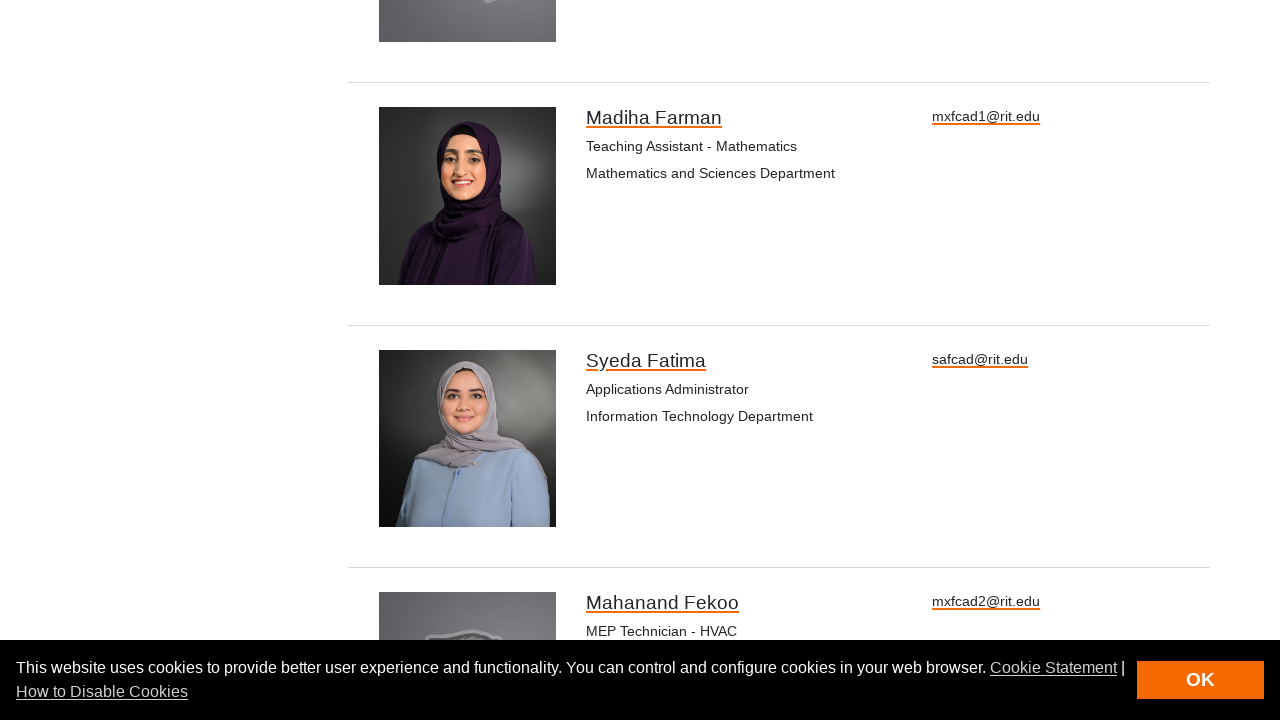

Scrolled 'Load More' button into view (iteration 4)
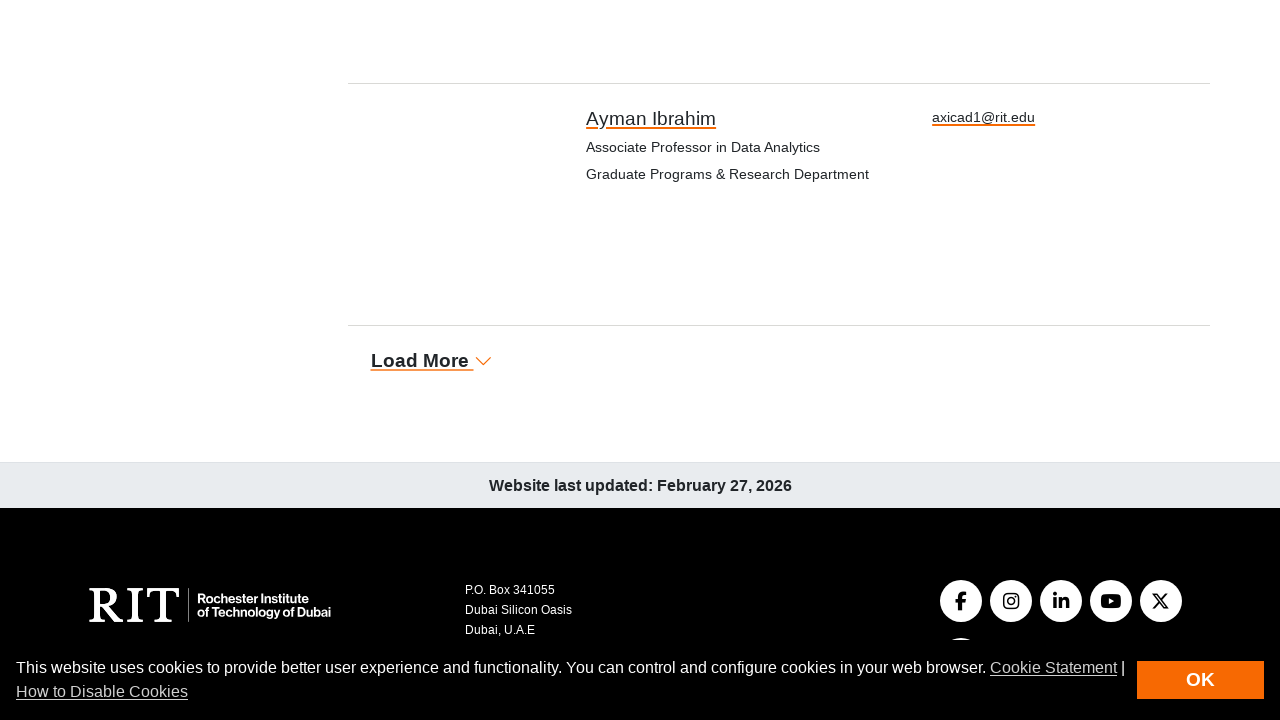

Clicked 'Load More' button (iteration 4) at (422, 361) on .see-more
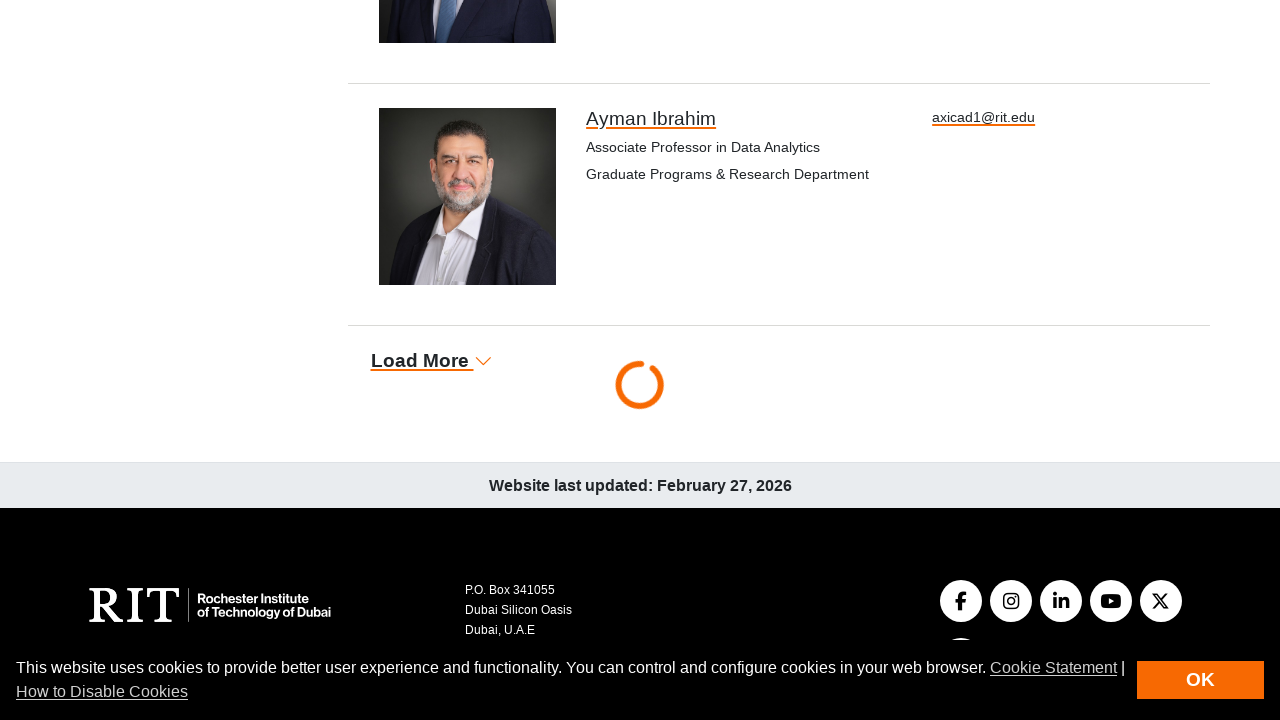

Waited 3 seconds for new directory entries to load (iteration 4)
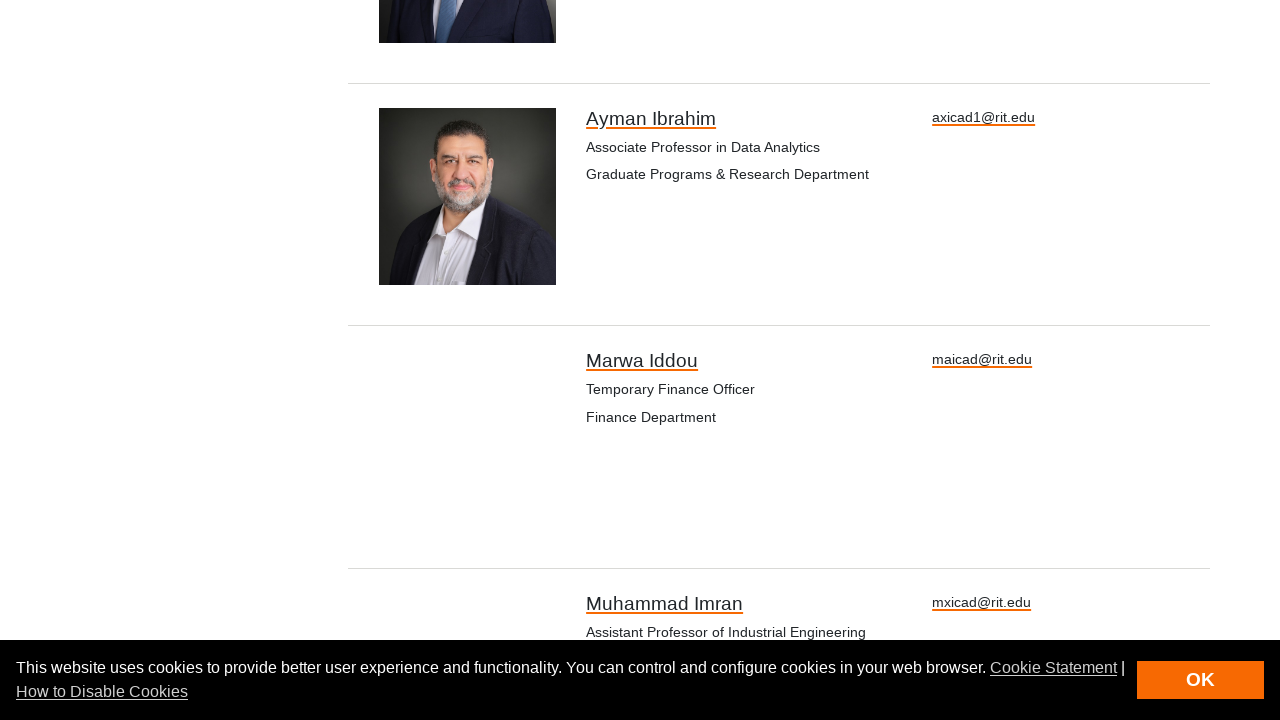

Located 'Load More' button (iteration 5)
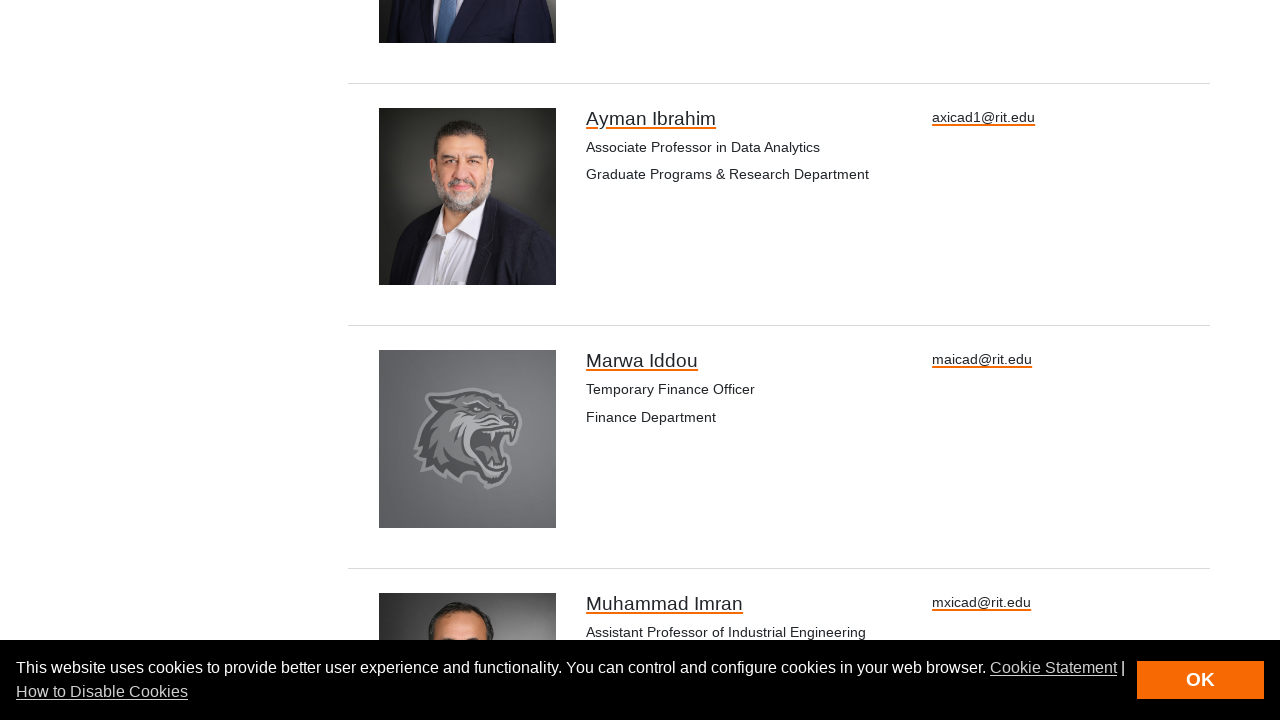

Scrolled 'Load More' button into view (iteration 5)
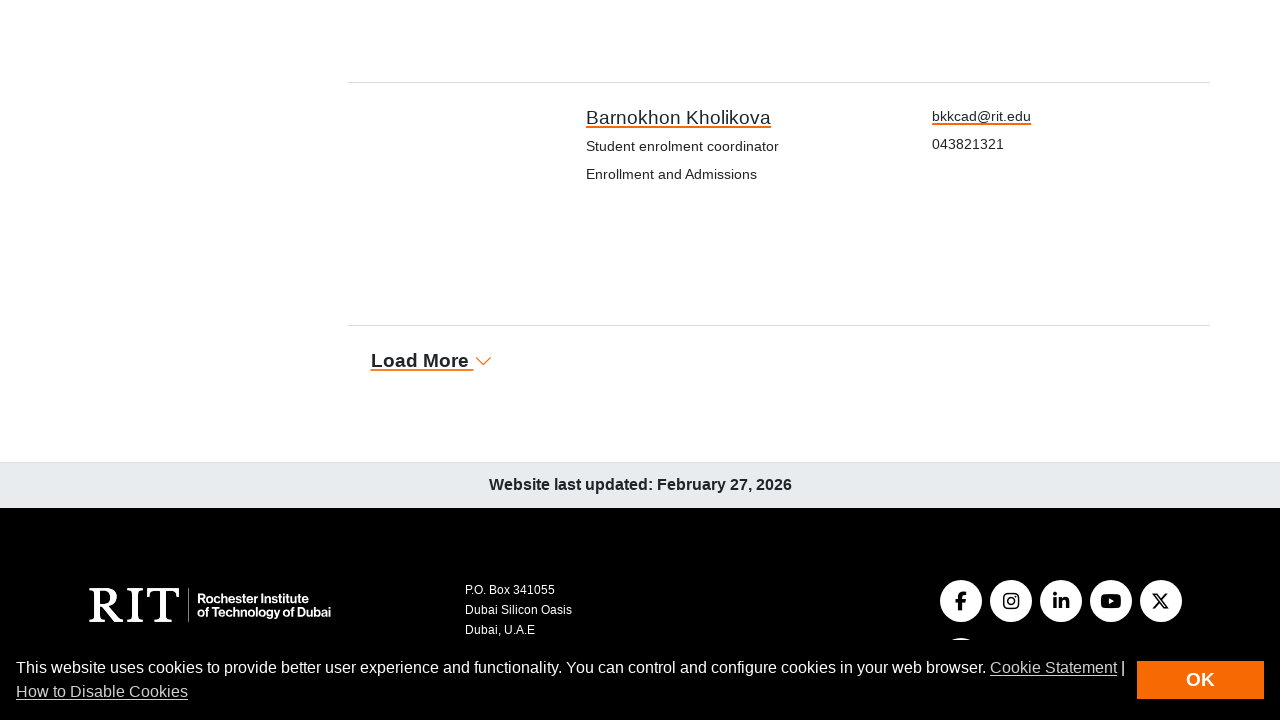

Clicked 'Load More' button (iteration 5) at (422, 361) on .see-more
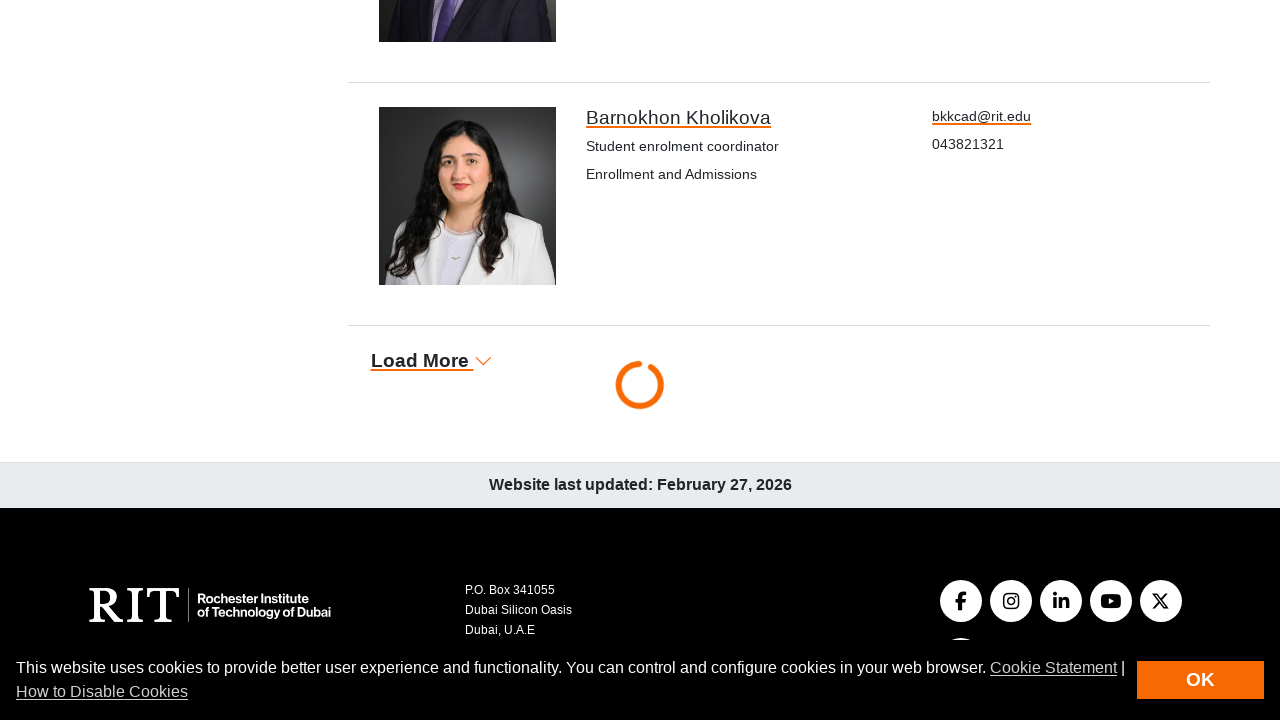

Waited 3 seconds for new directory entries to load (iteration 5)
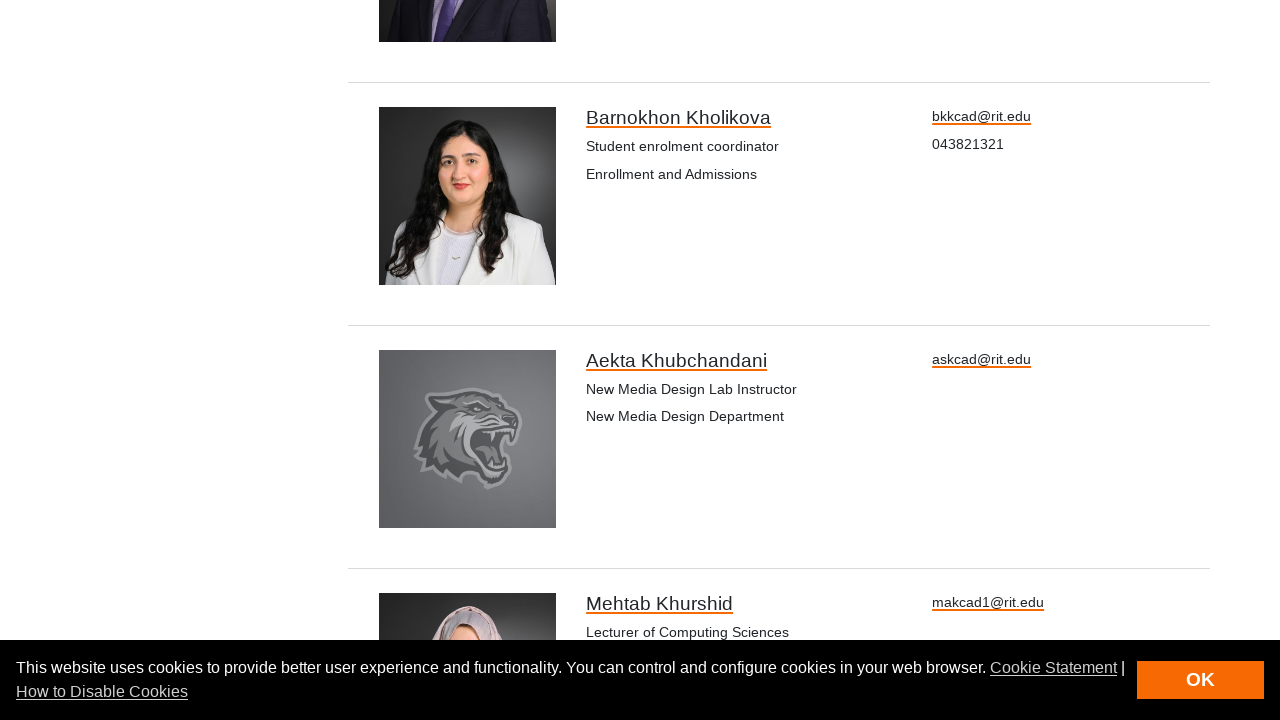

Verified employee directory entries are displayed
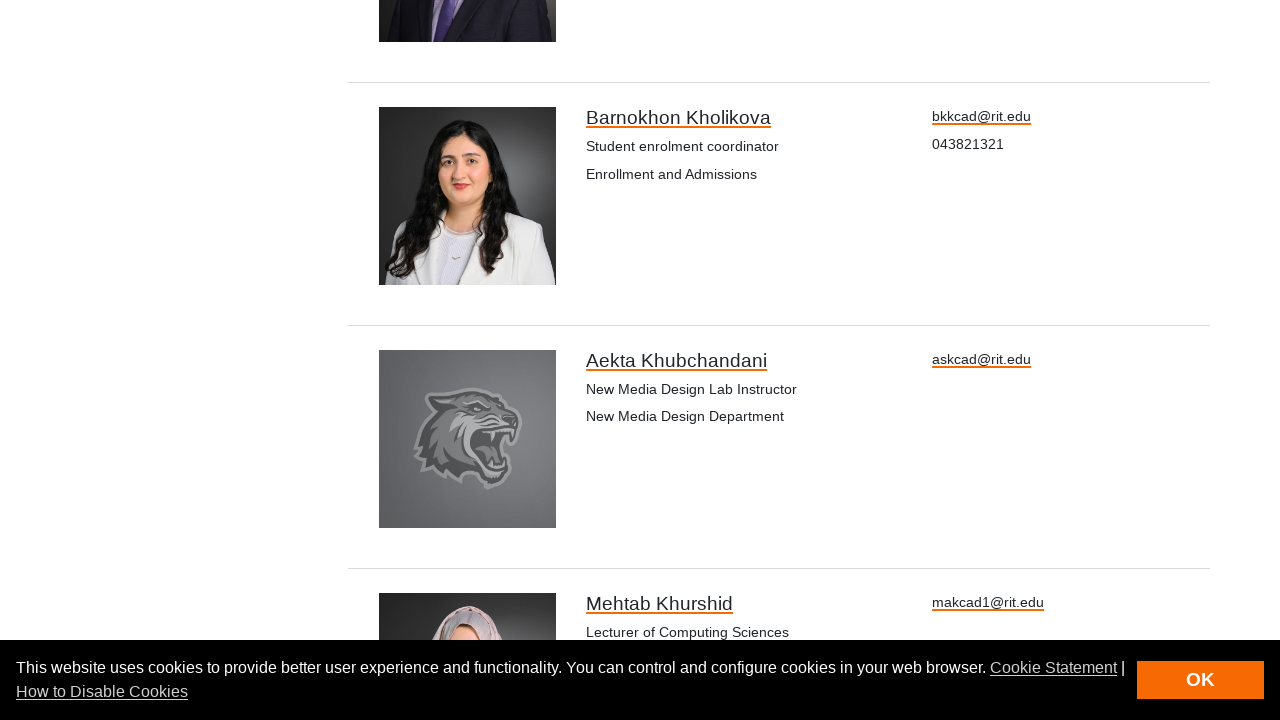

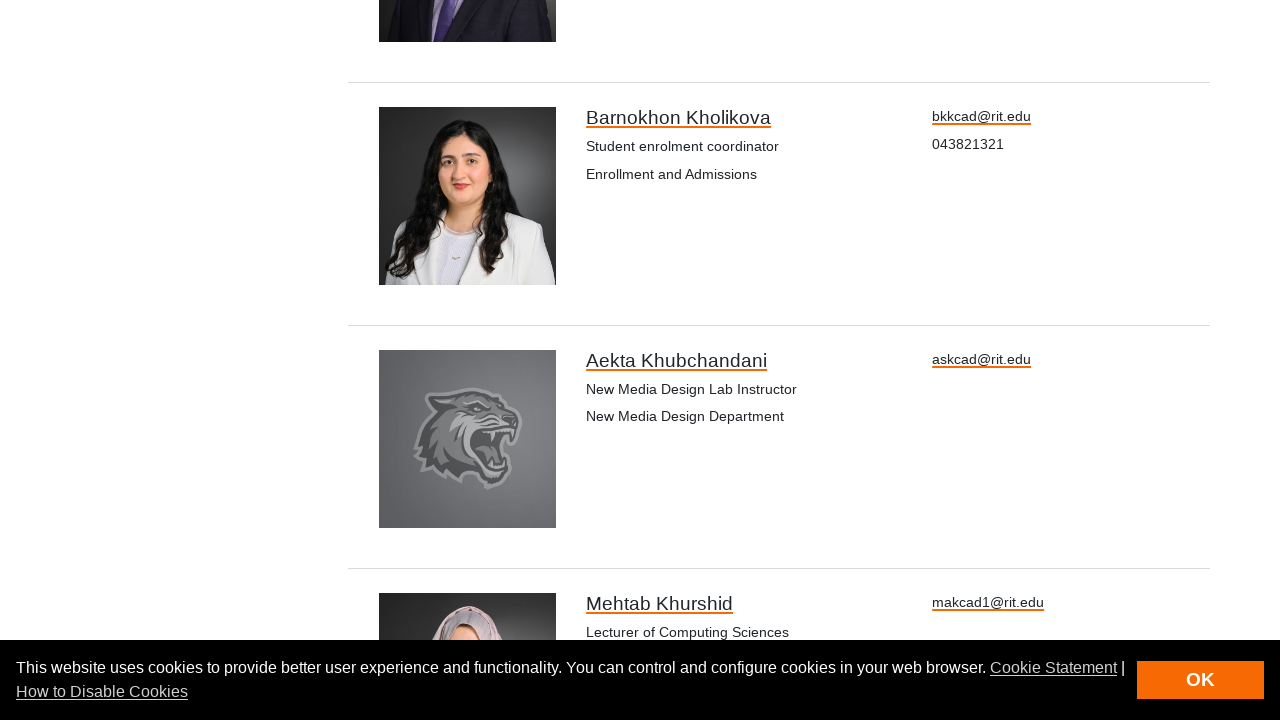